Fills all text fields on the form page with randomly generated text values

Starting URL: https://tinyurl.com/ycxx74ve

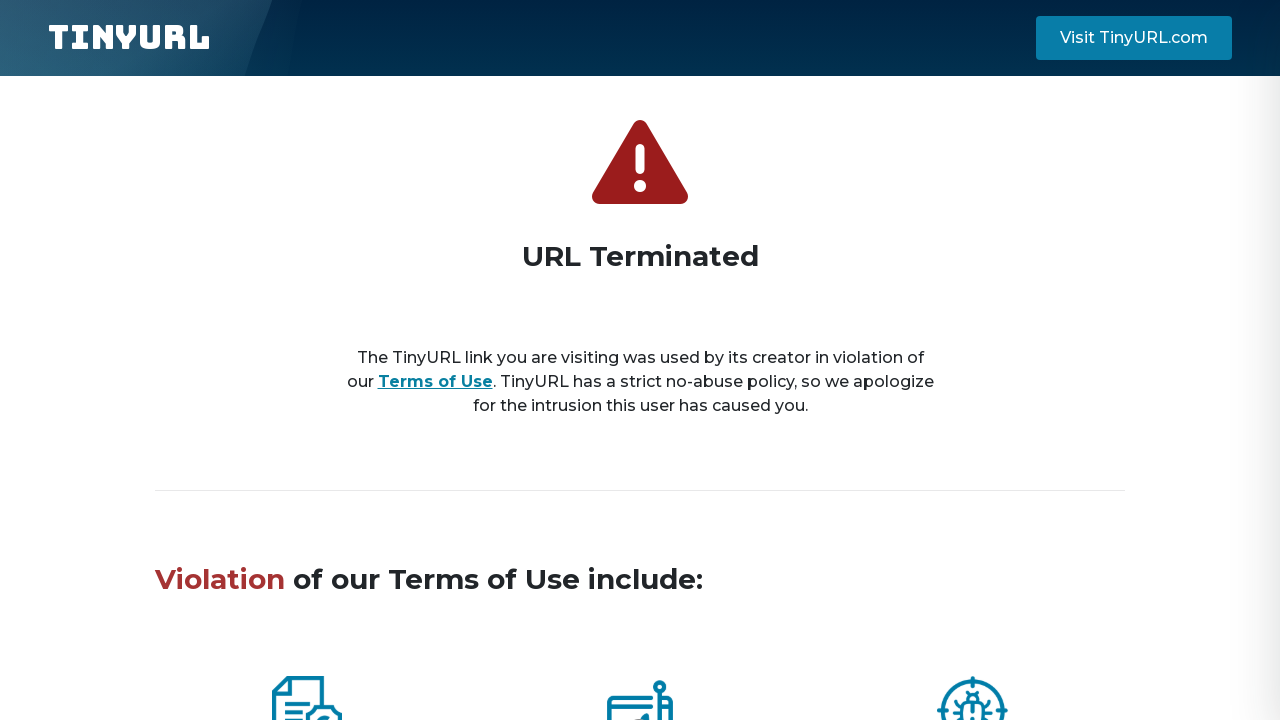

Navigated to form page at https://tinyurl.com/ycxx74ve
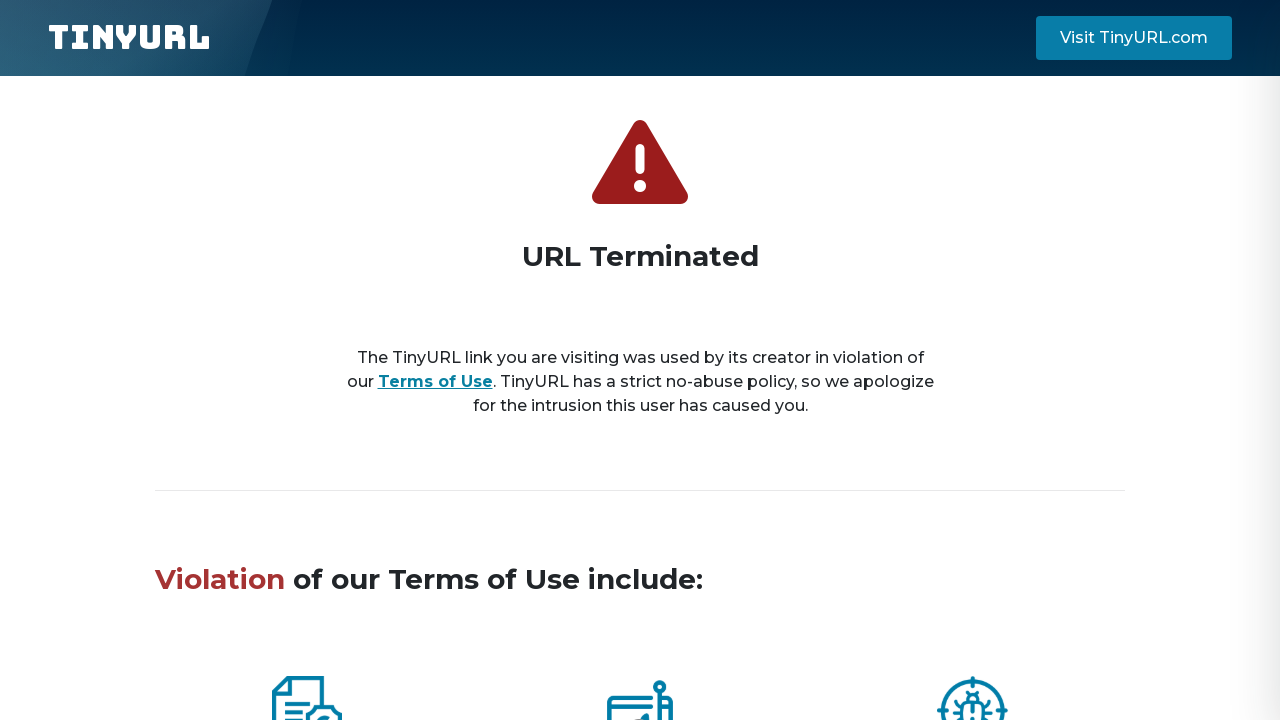

Located all text fields with name 'fname'
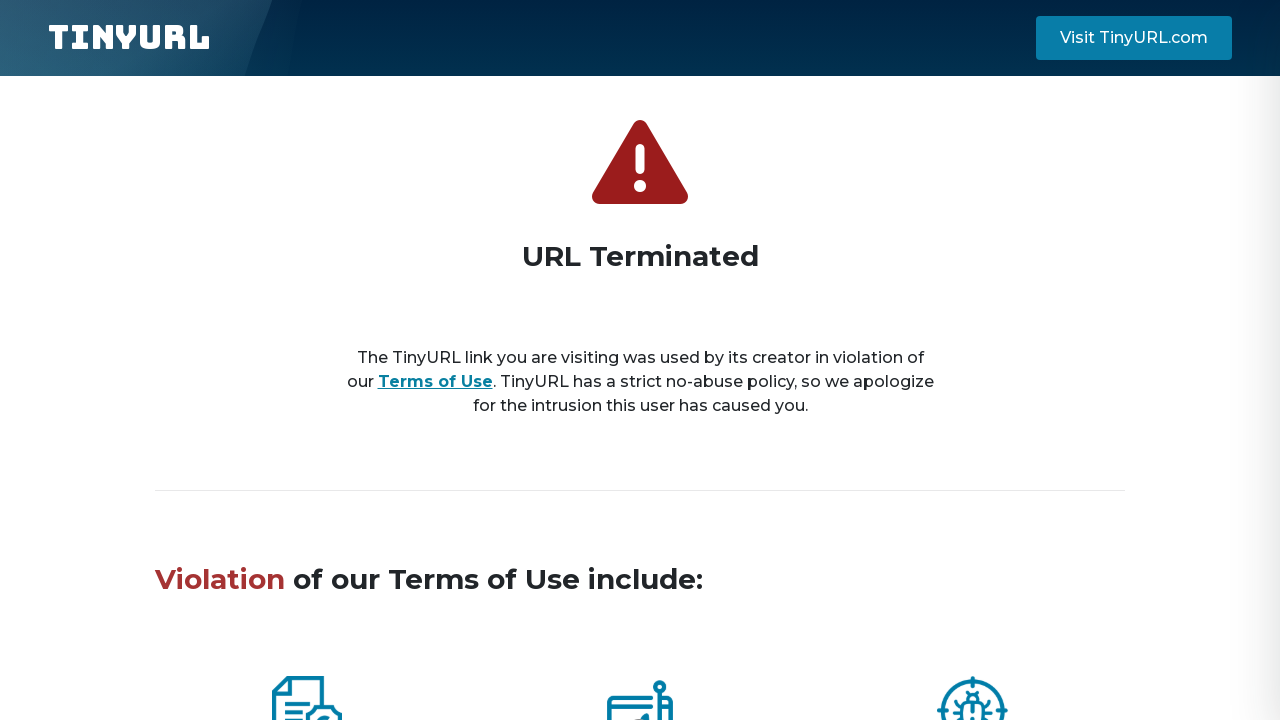

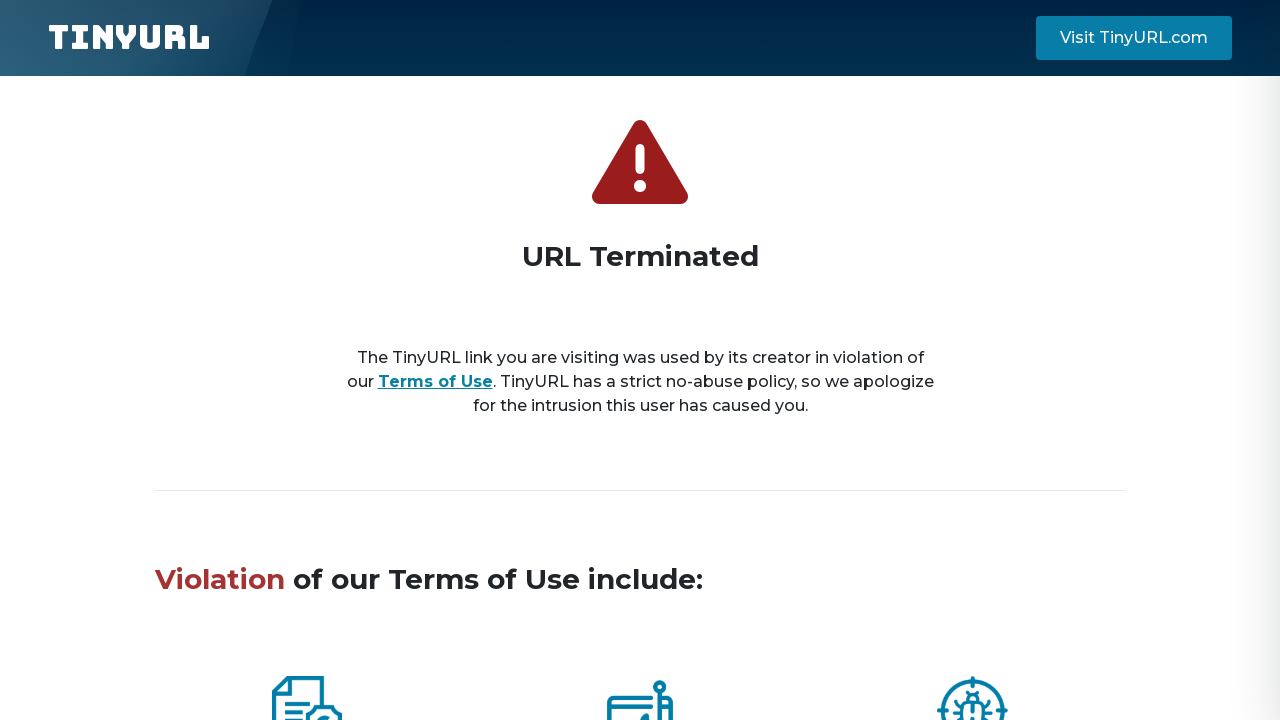